Tests the DemoQA practice form by filling out all fields (name, email, gender, phone, date of birth, subjects, hobbies, picture upload, address, state/city) and verifying the submitted values appear correctly in the confirmation modal.

Starting URL: https://demoqa.com/automation-practice-form

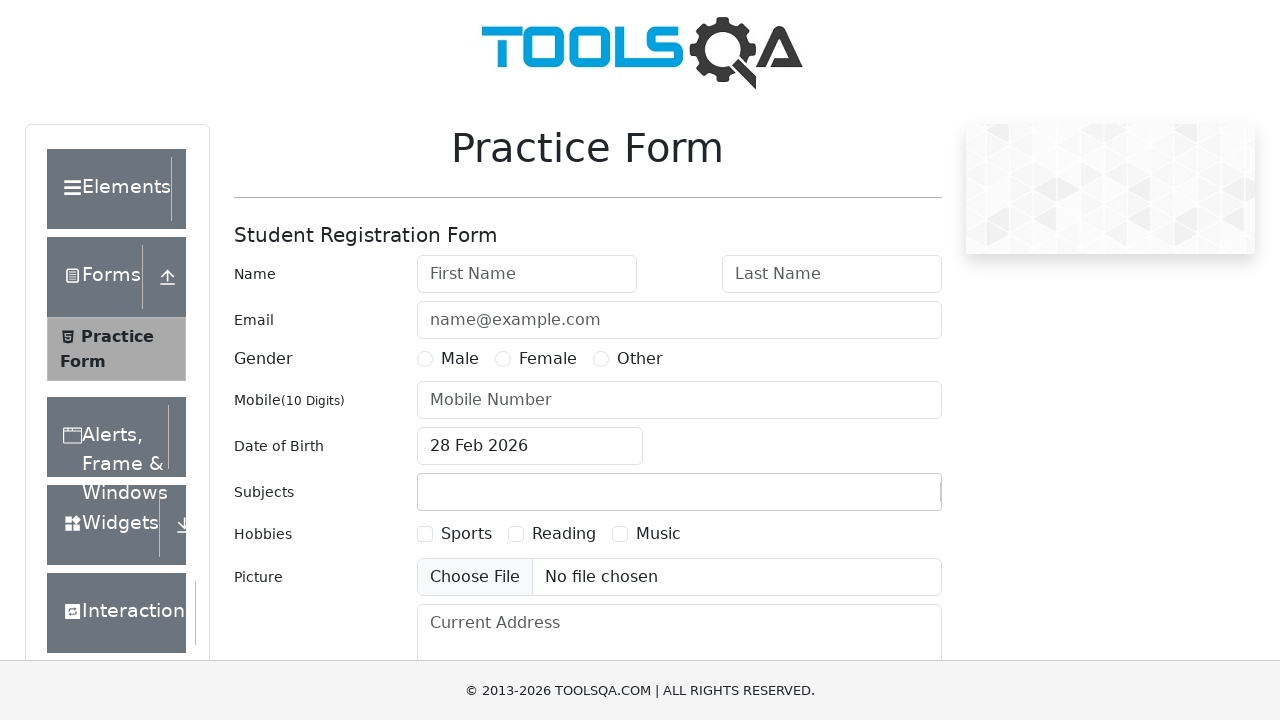

Filled first name field with 'Michael' on #firstName
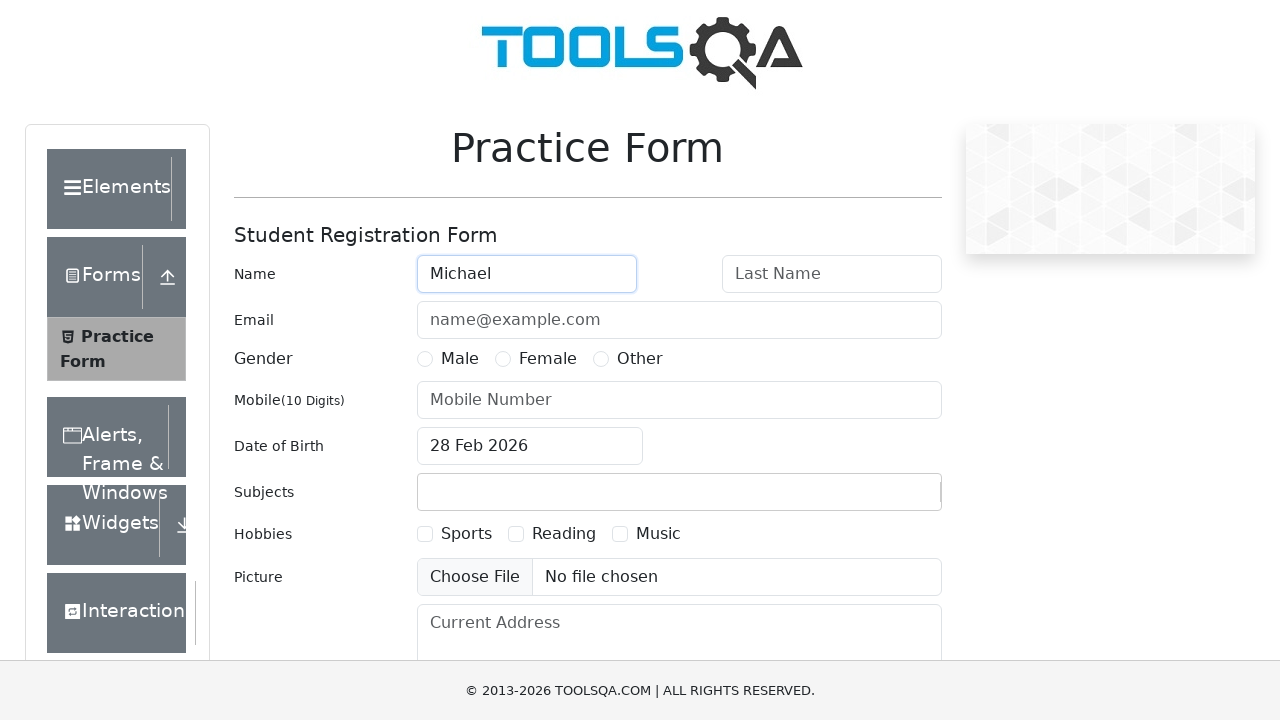

Filled last name field with 'Johnson' on #lastName
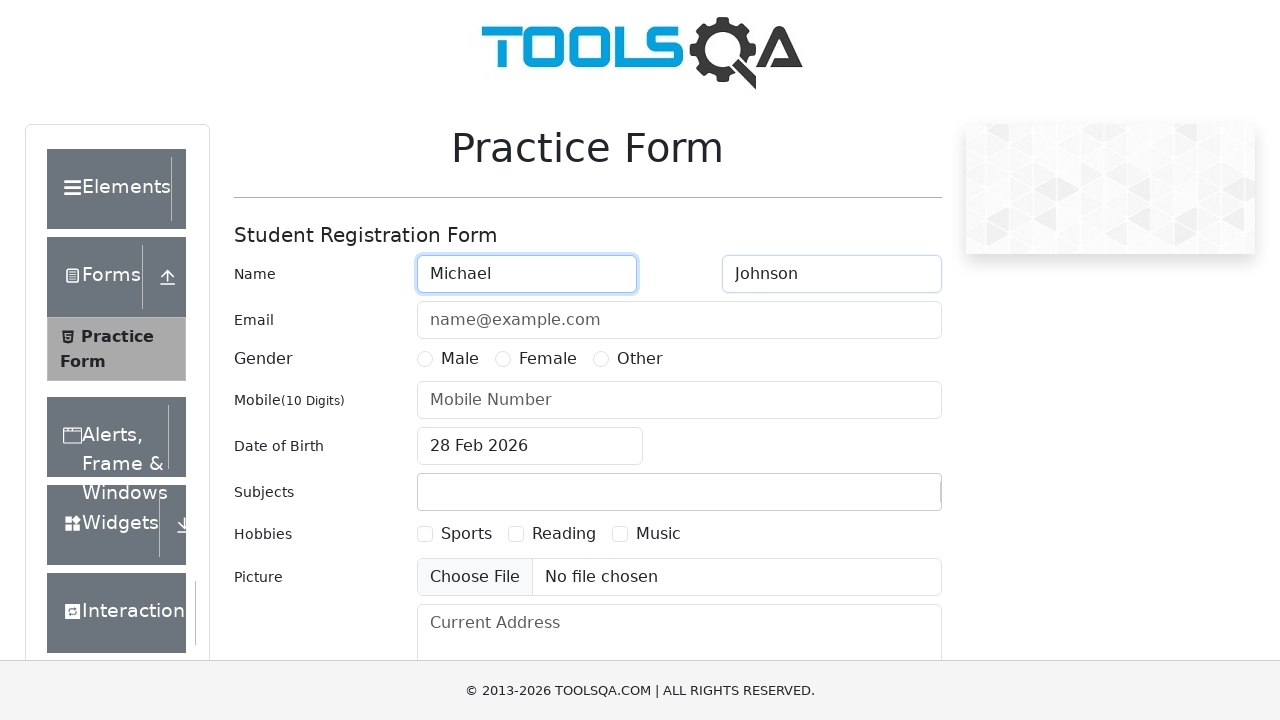

Filled email field with 'michael.johnson@testmail.com' on #userEmail
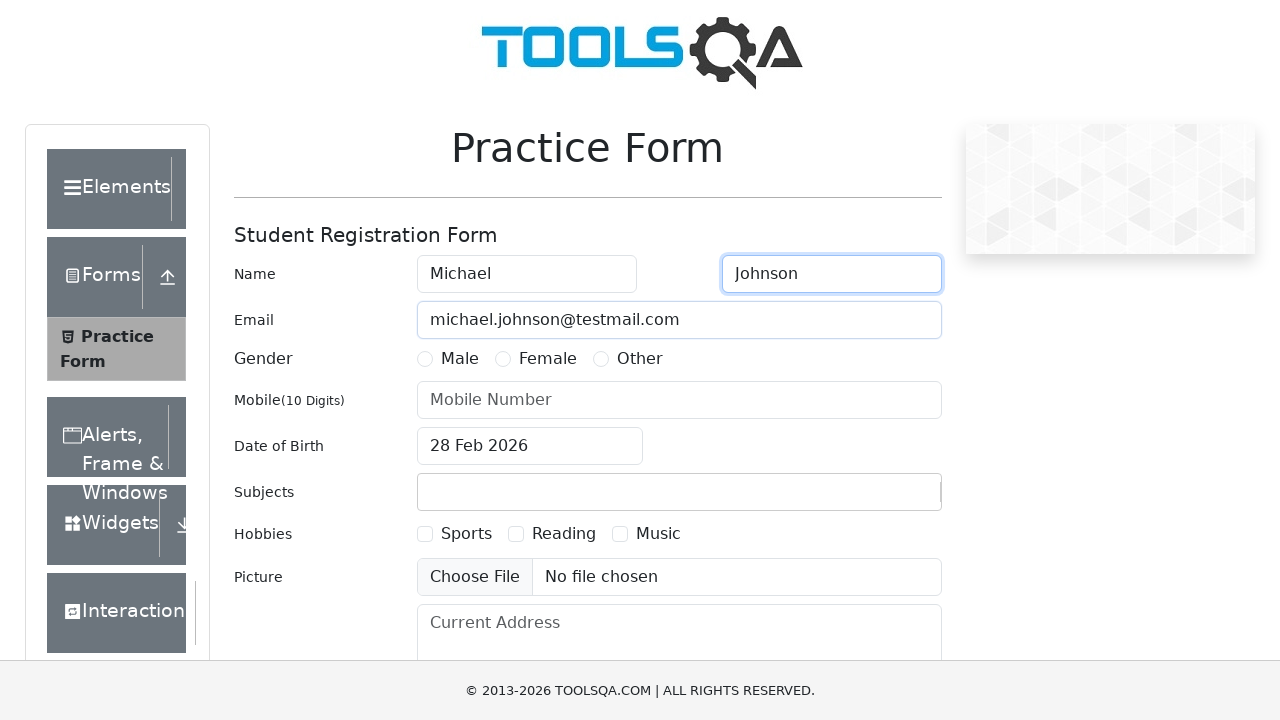

Selected Male gender option at (460, 359) on label[for='gender-radio-1']
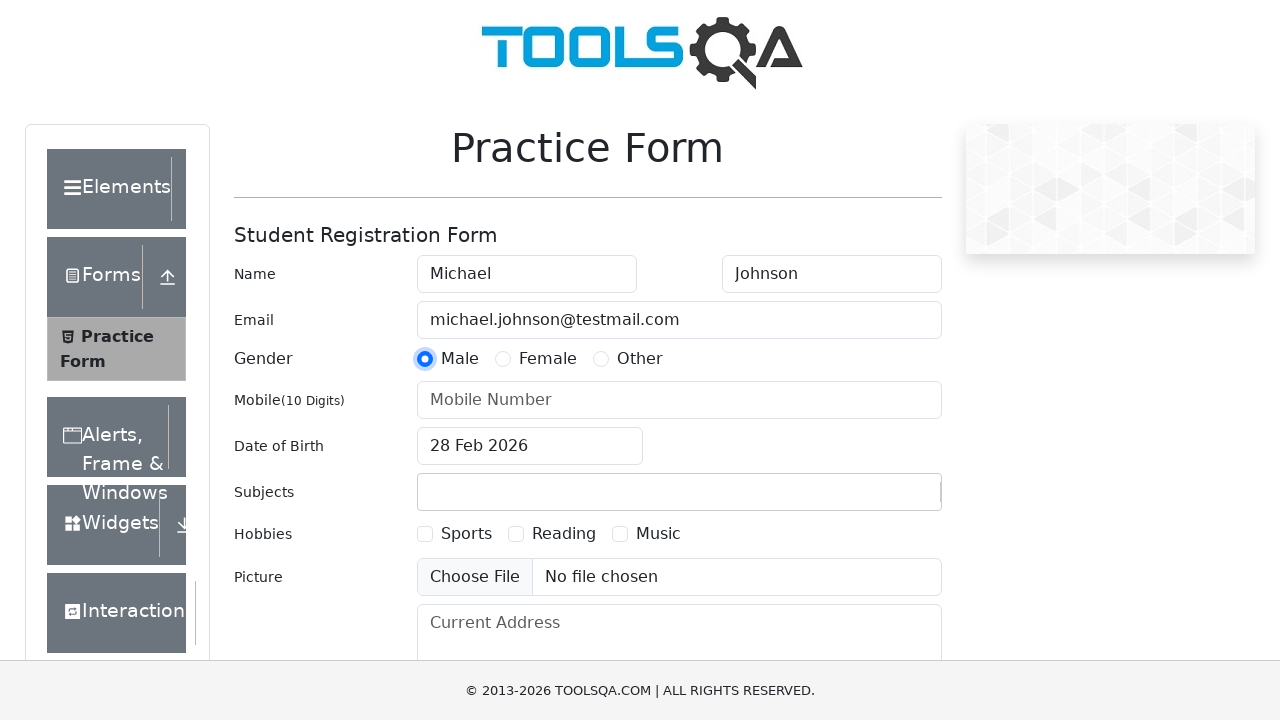

Filled mobile number field with '8765432109' on #userNumber
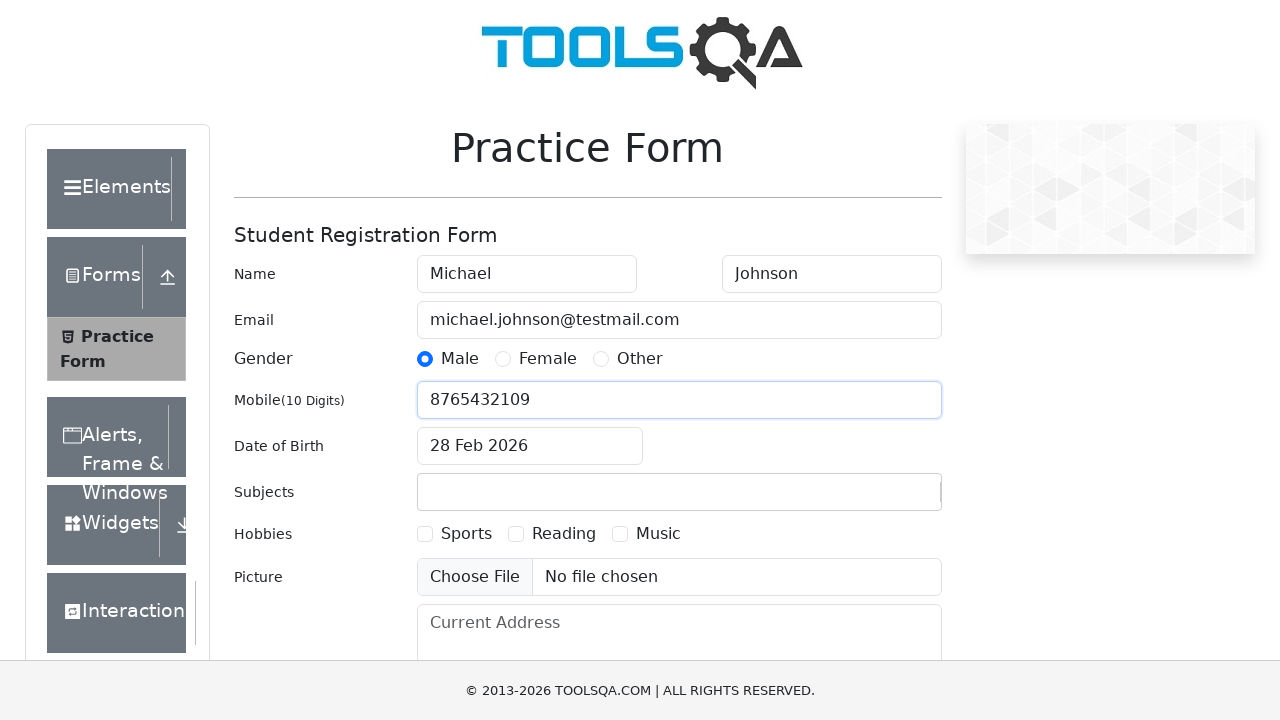

Clicked date of birth input to open date picker at (530, 446) on #dateOfBirthInput
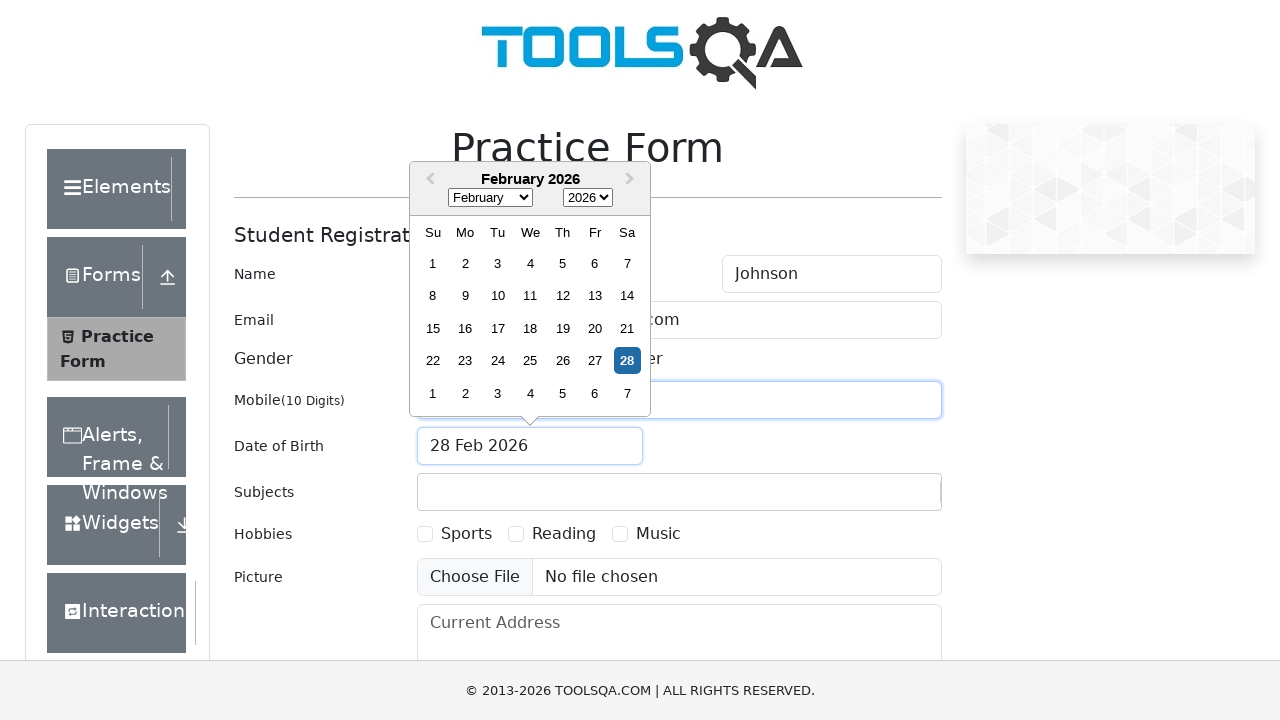

Selected birth year 1992 on .react-datepicker__year-select
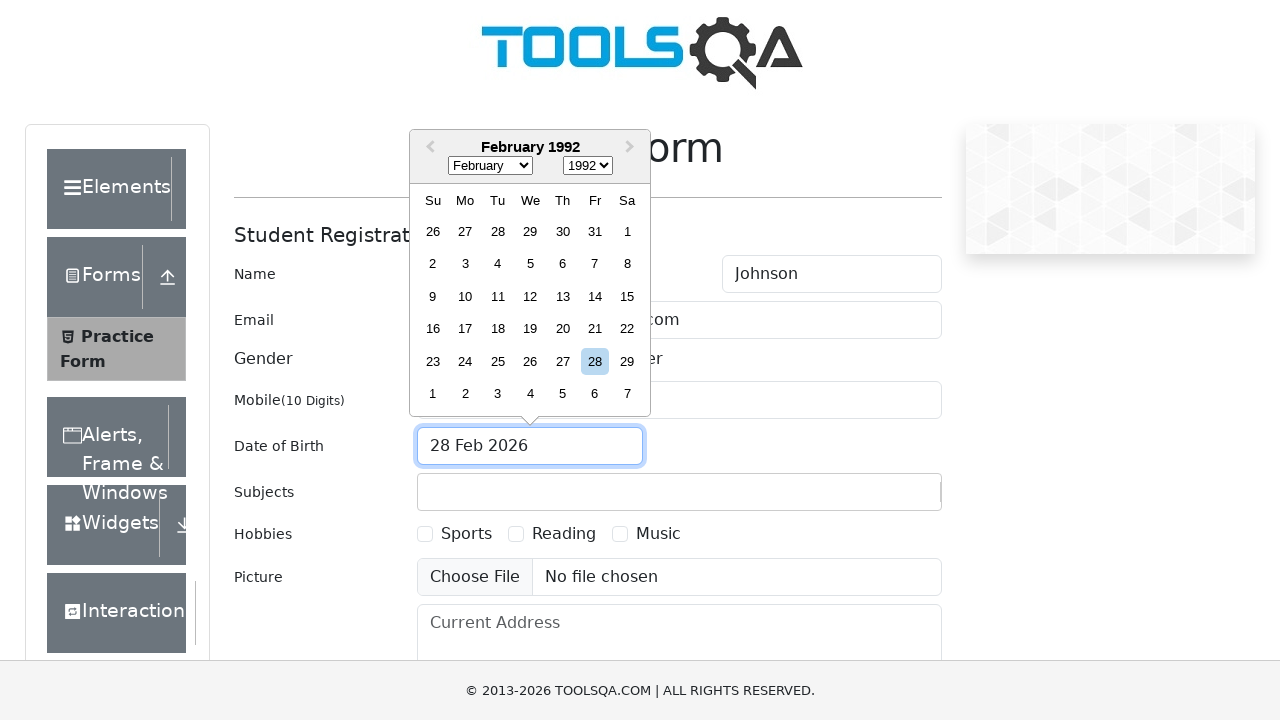

Selected birth month June (index 5) on .react-datepicker__month-select
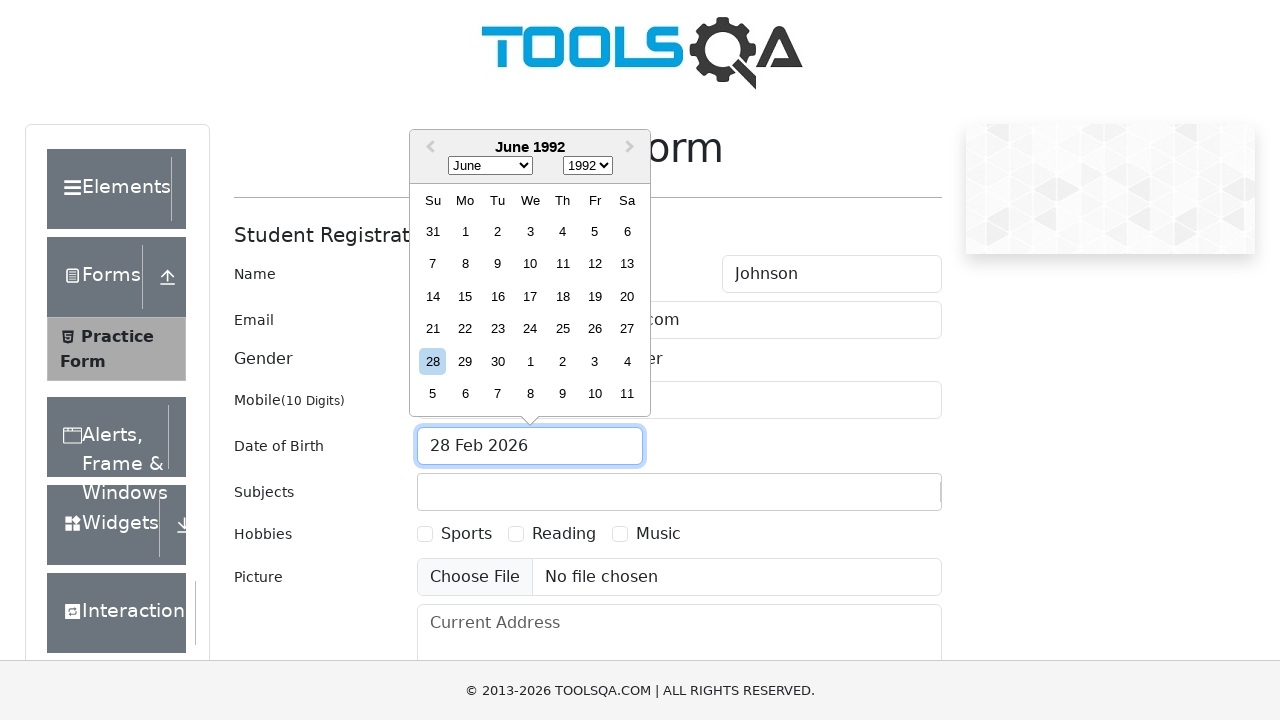

Selected birth day 15 at (465, 296) on .react-datepicker__day--015:not(.react-datepicker__day--outside-month)
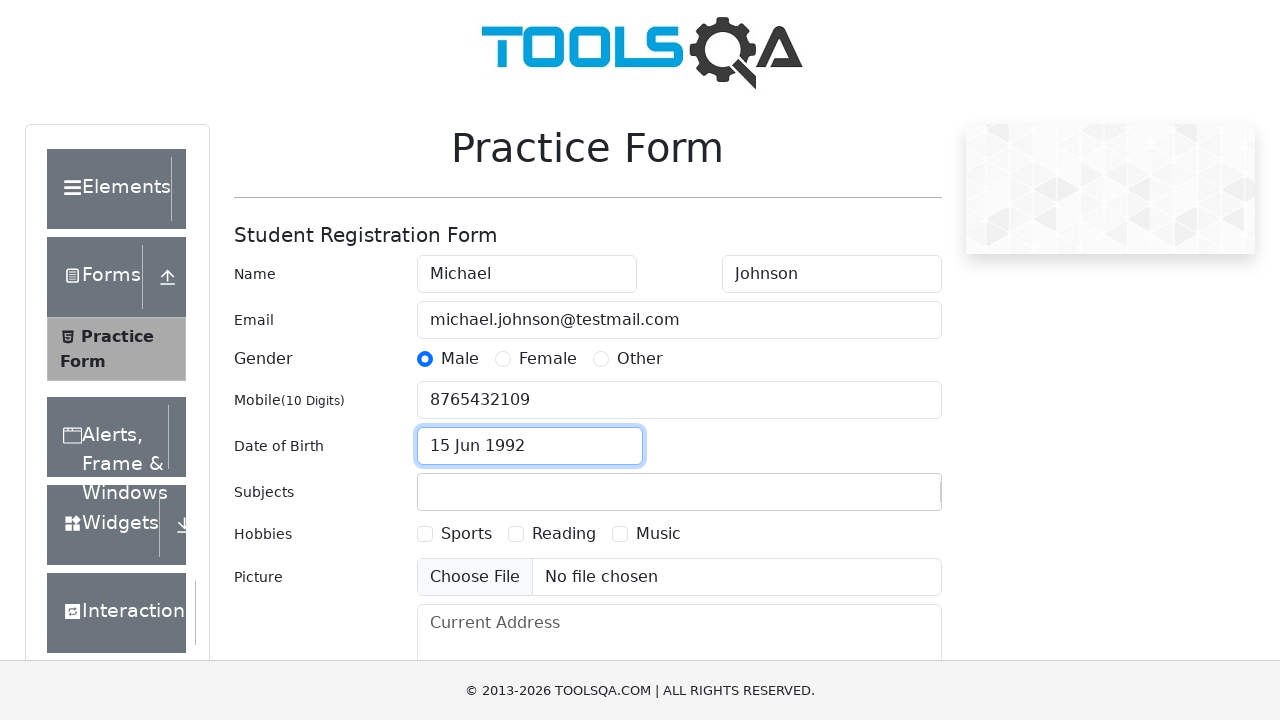

Clicked subjects input field at (430, 492) on #subjectsInput
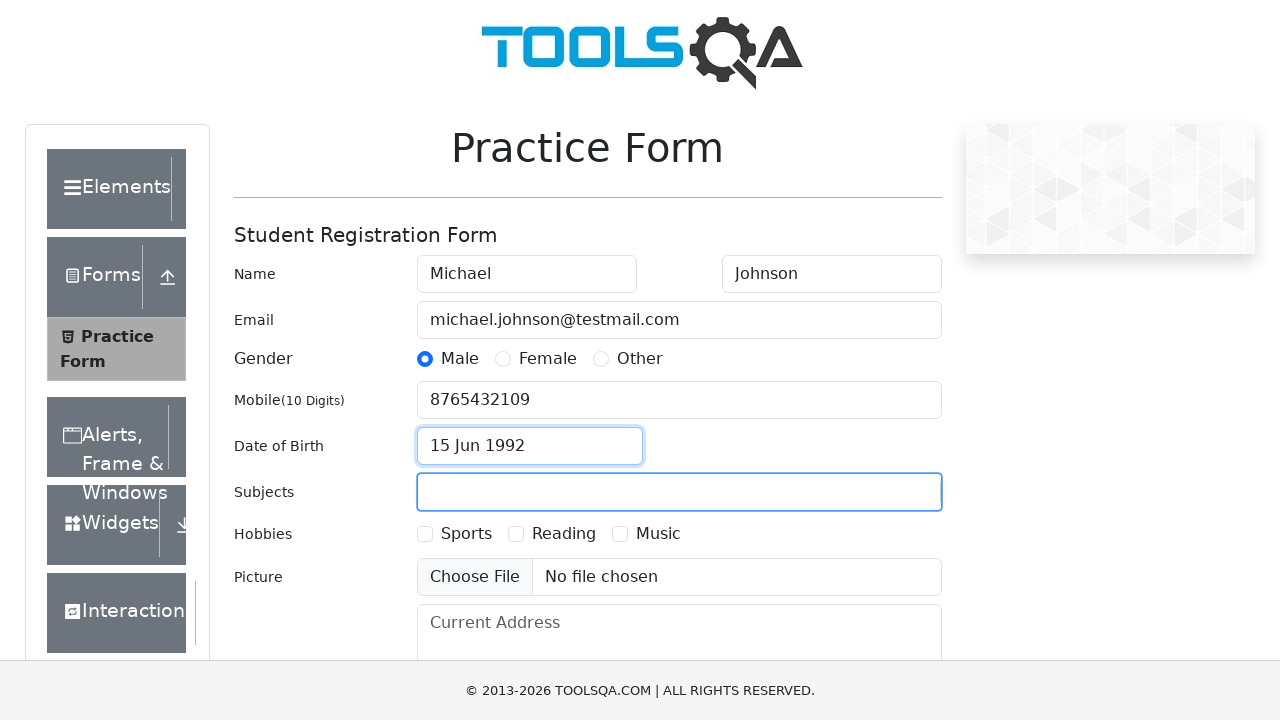

Filled subjects field with 'Computer Science' on #subjectsInput
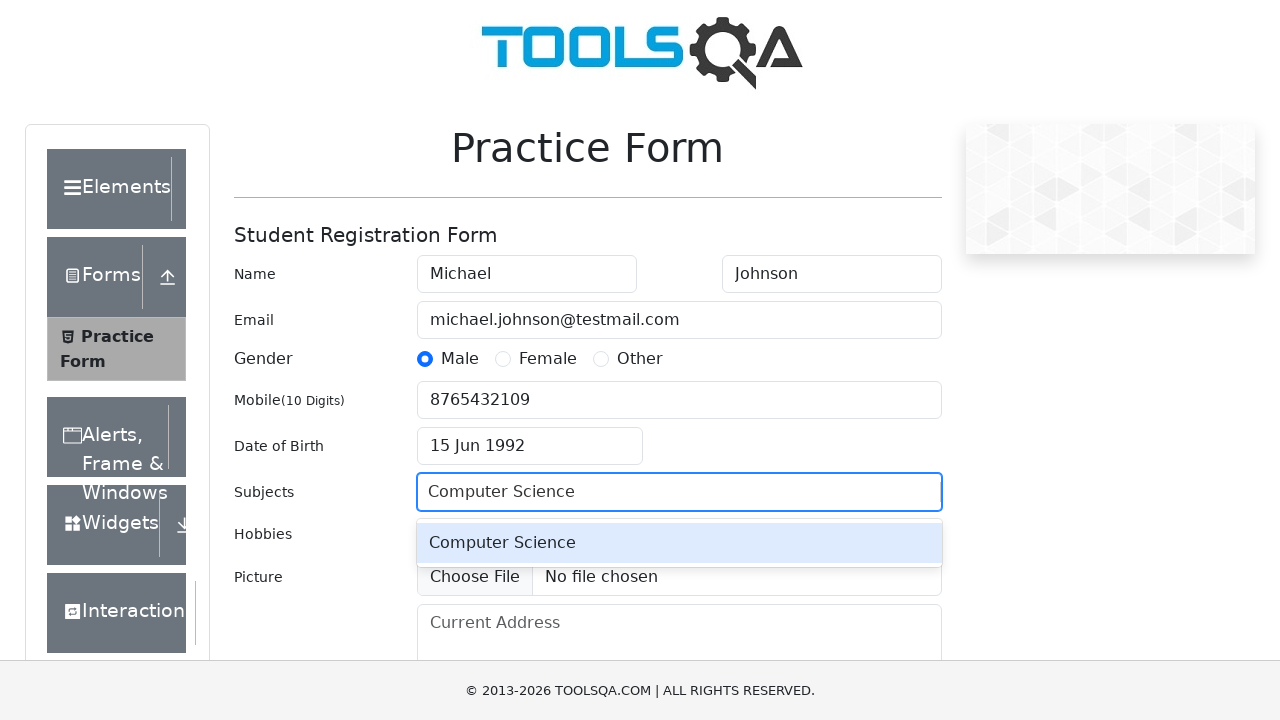

Pressed Enter to confirm subject selection
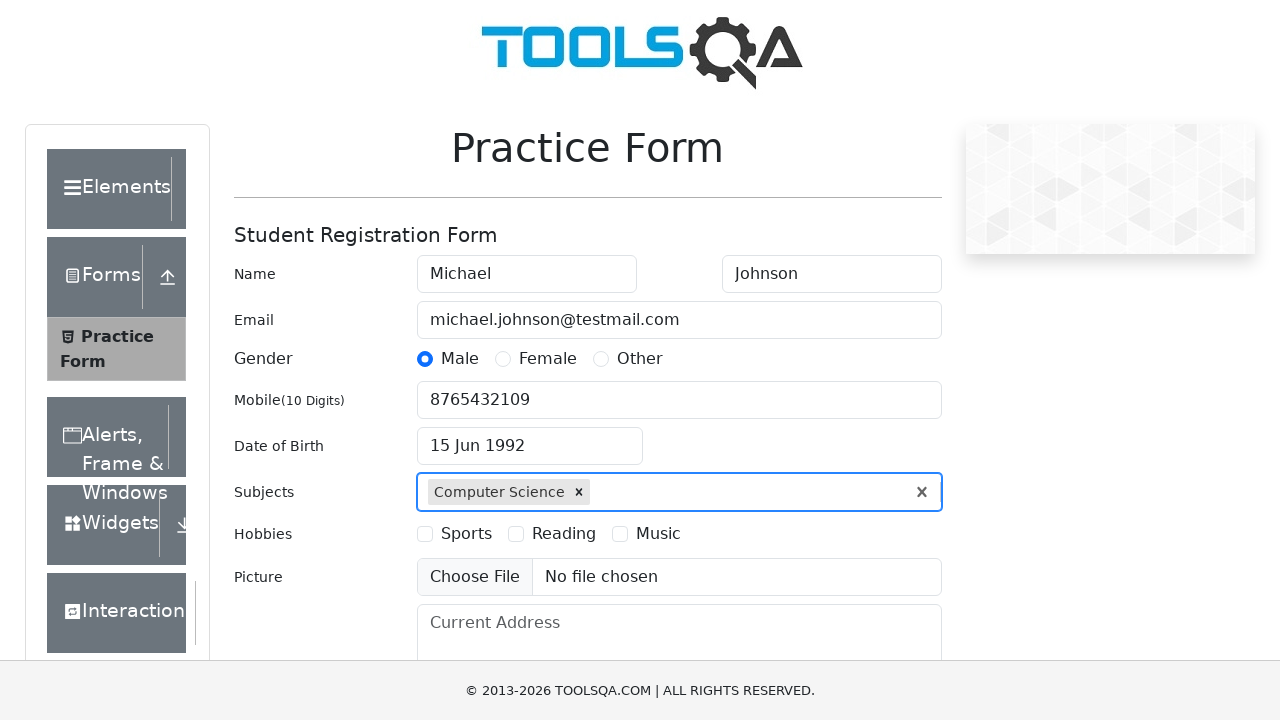

Selected Sports hobby checkbox at (466, 534) on label[for='hobbies-checkbox-1']
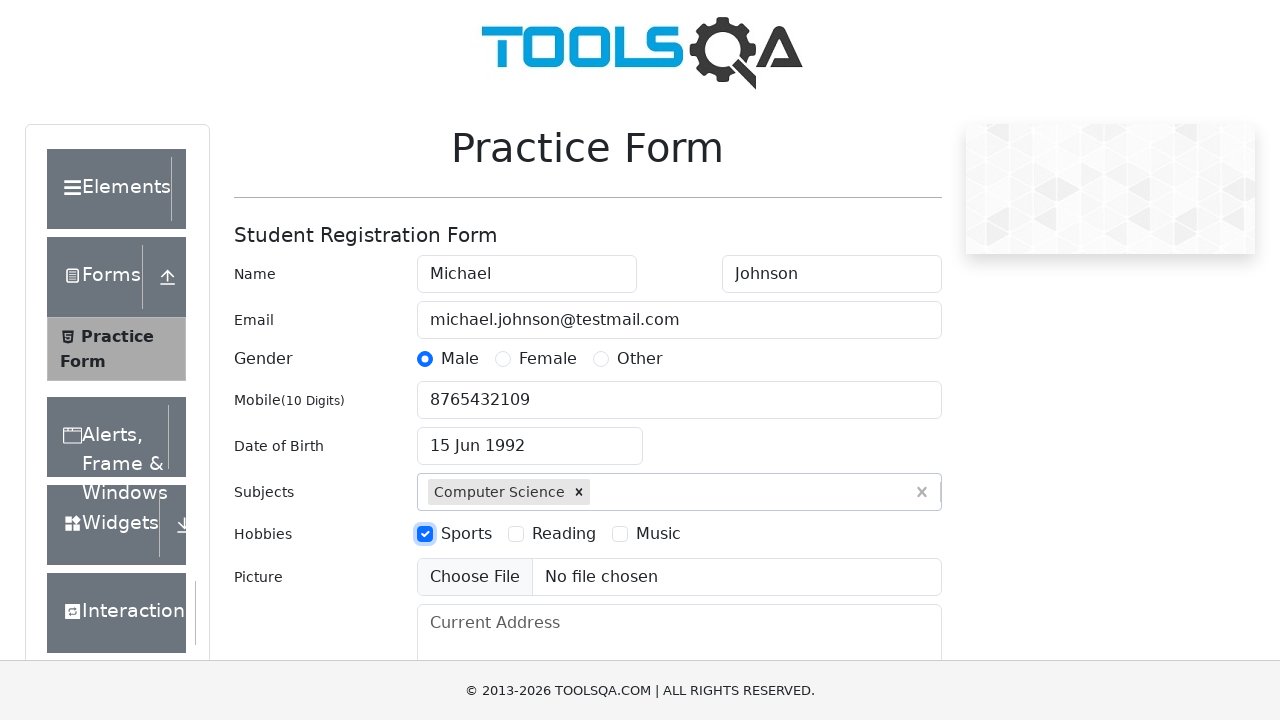

Selected Reading hobby checkbox at (564, 534) on label[for='hobbies-checkbox-2']
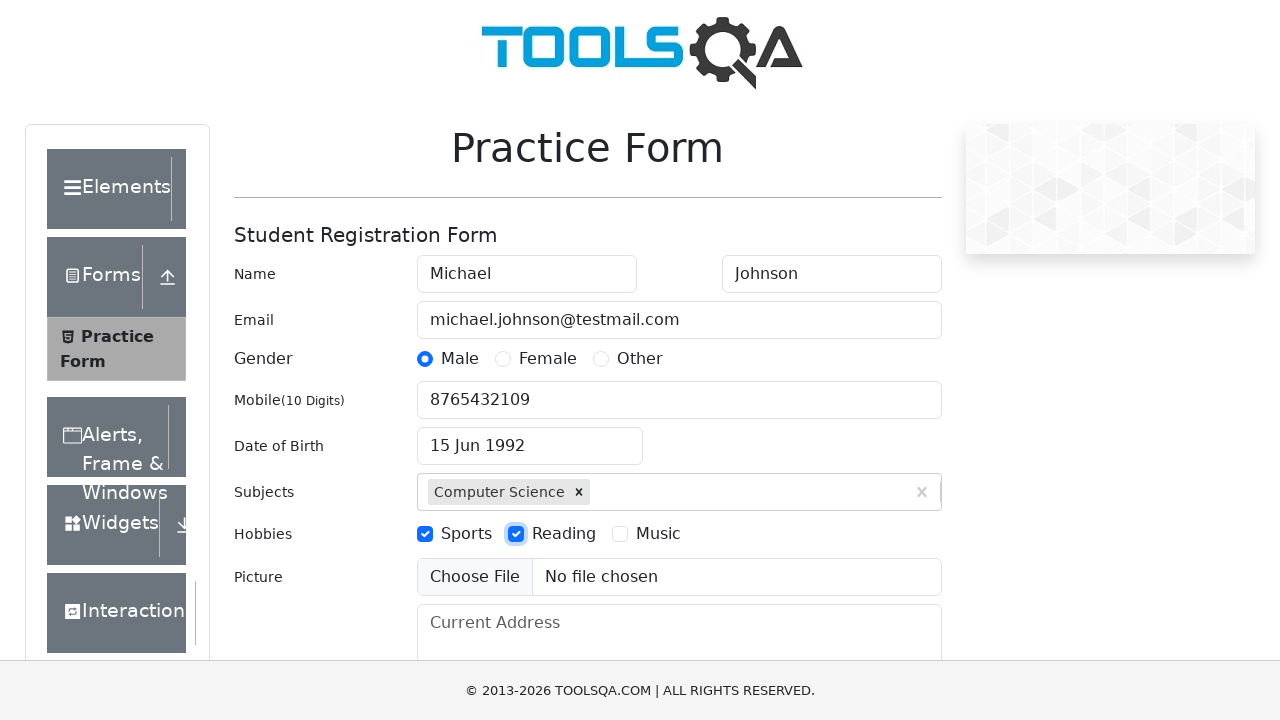

Filled current address field with '456 Oak Avenue, Suite 12, New York' on #currentAddress
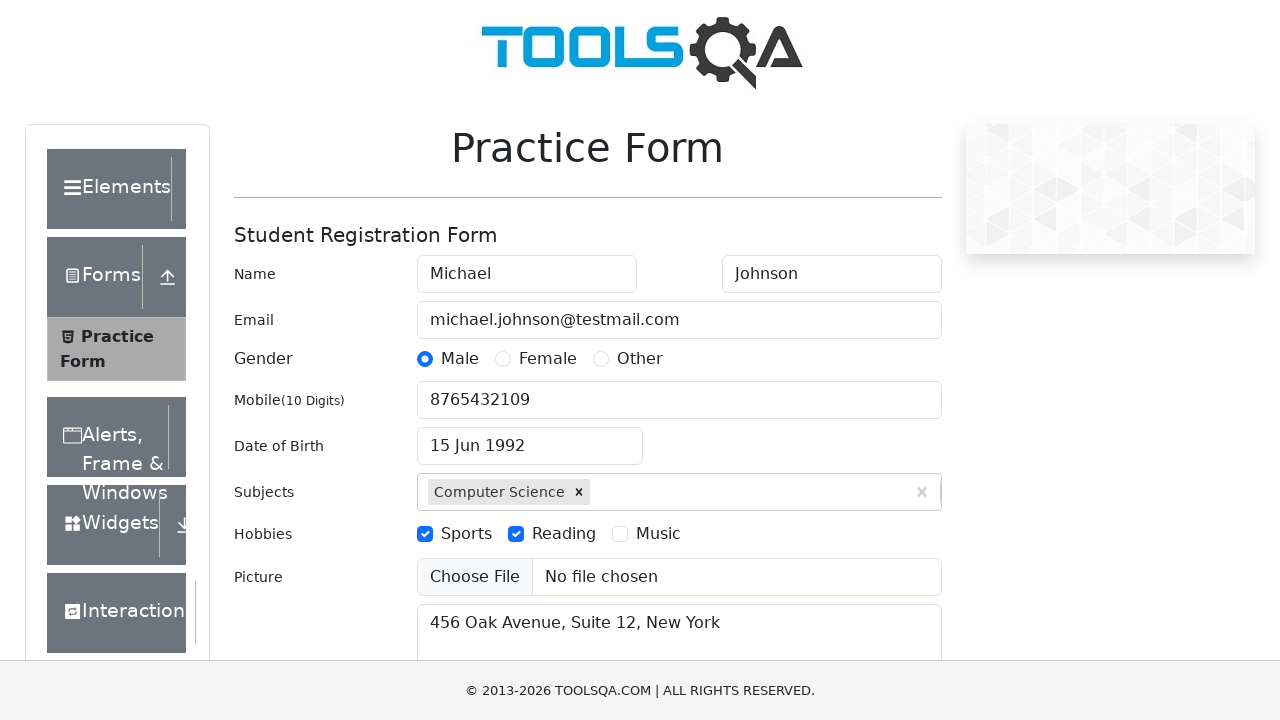

Clicked state dropdown to open options at (527, 437) on #state
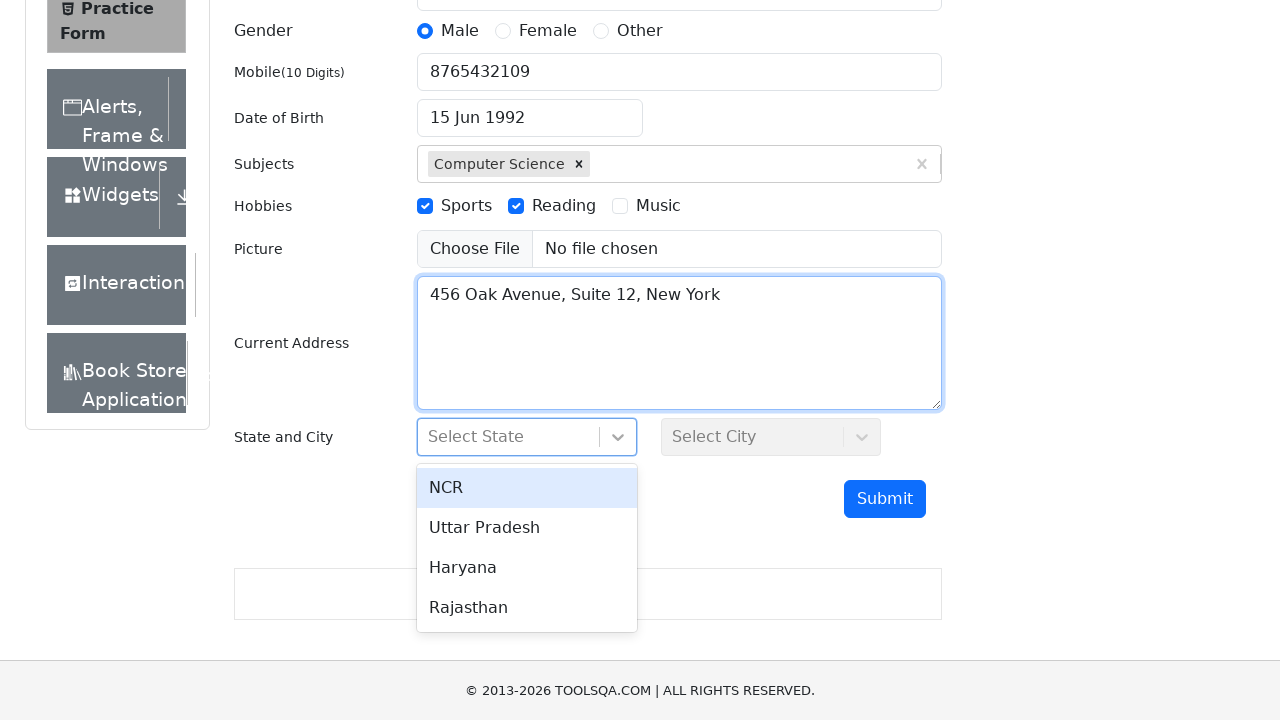

Selected second state option from dropdown at (527, 528) on div[id^='react-select'][id$='-option-1']
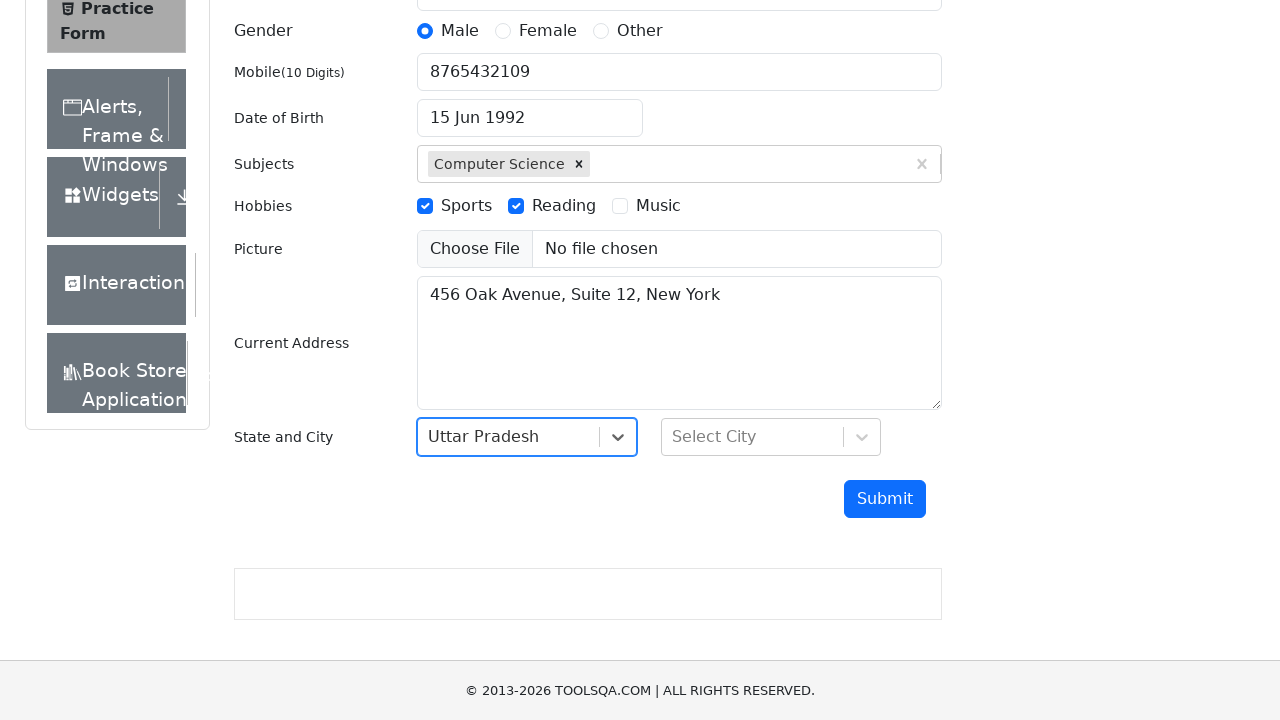

Clicked city dropdown to open options at (771, 437) on #city
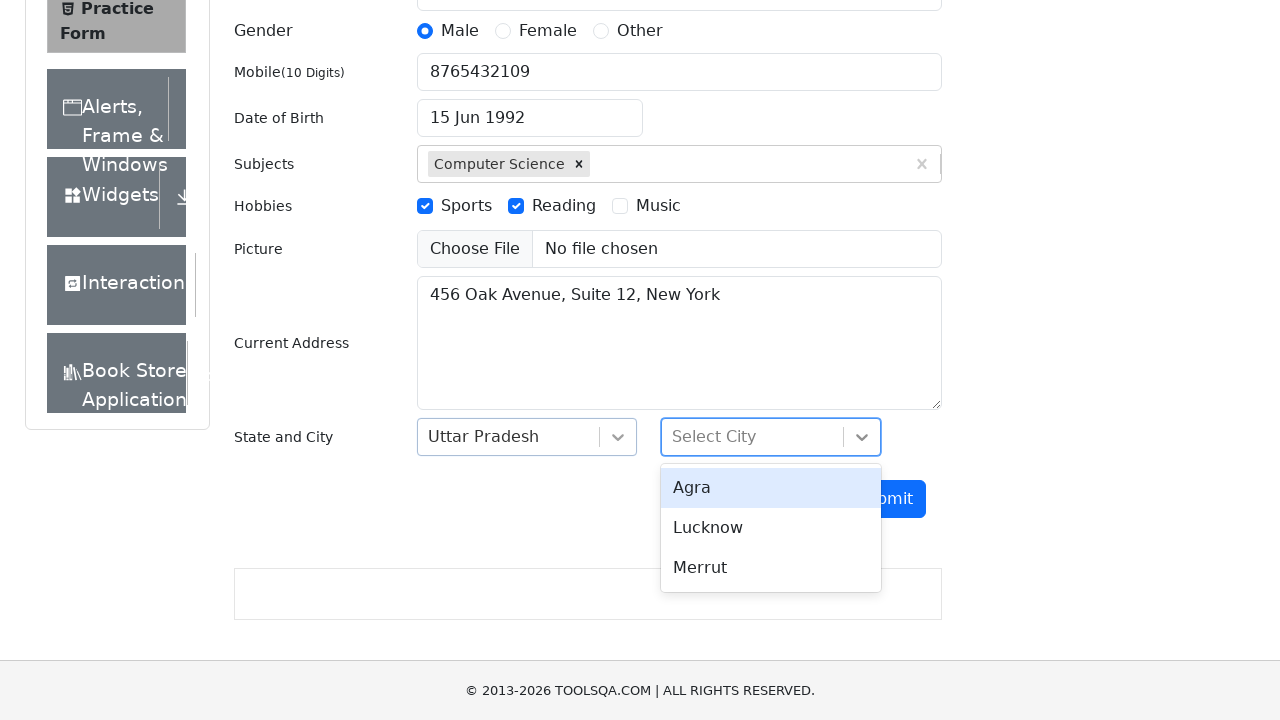

Selected first city option from dropdown at (771, 488) on div[id^='react-select'][id$='-option-0']
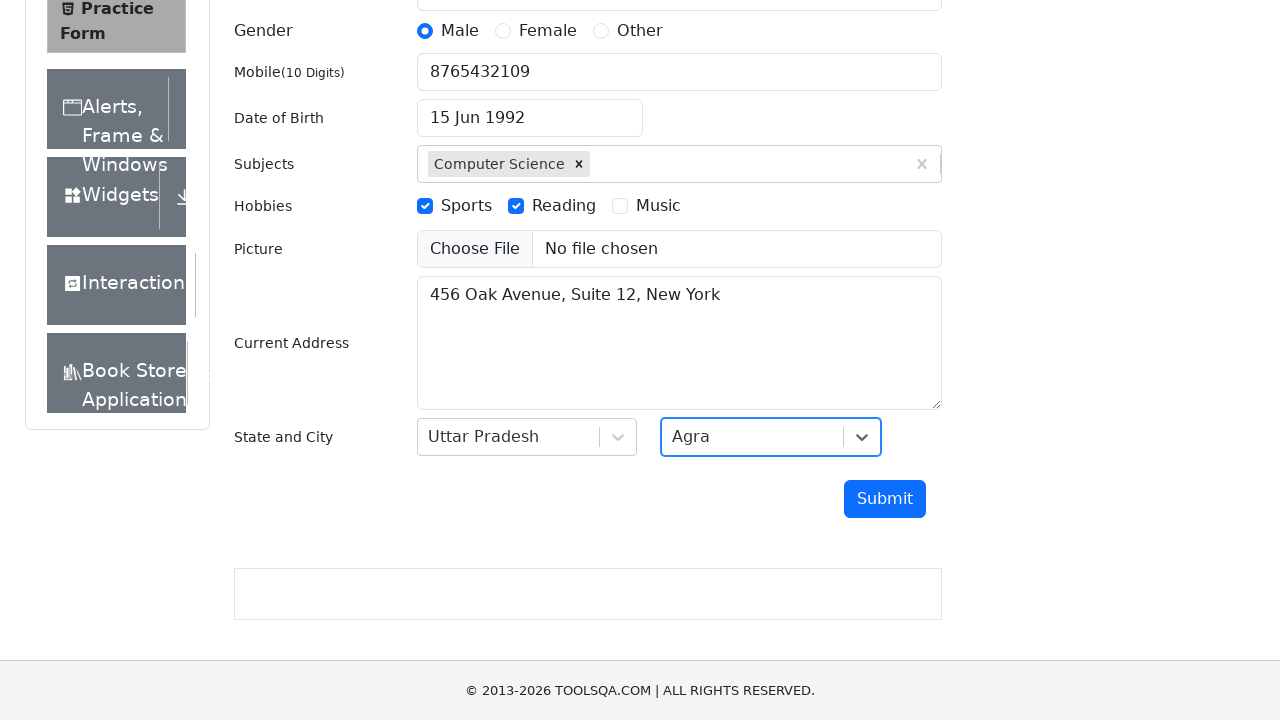

Clicked submit button to submit the form at (885, 499) on #submit
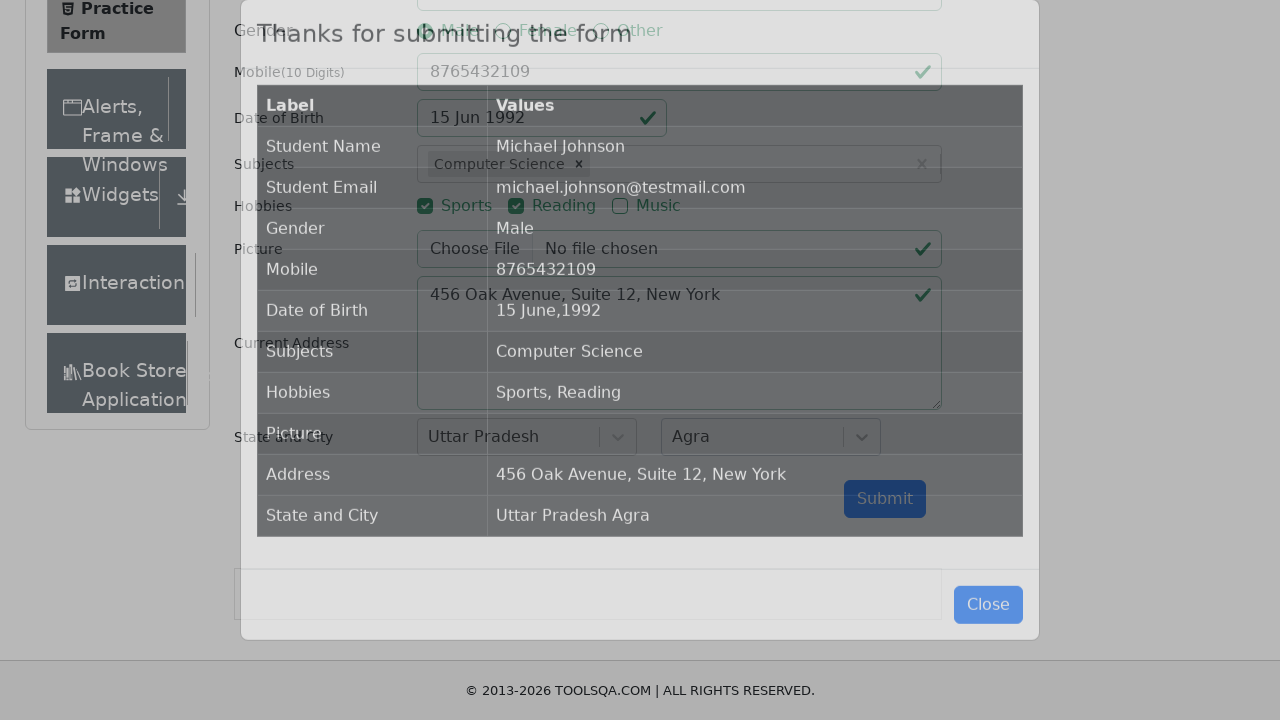

Confirmation modal appeared after form submission
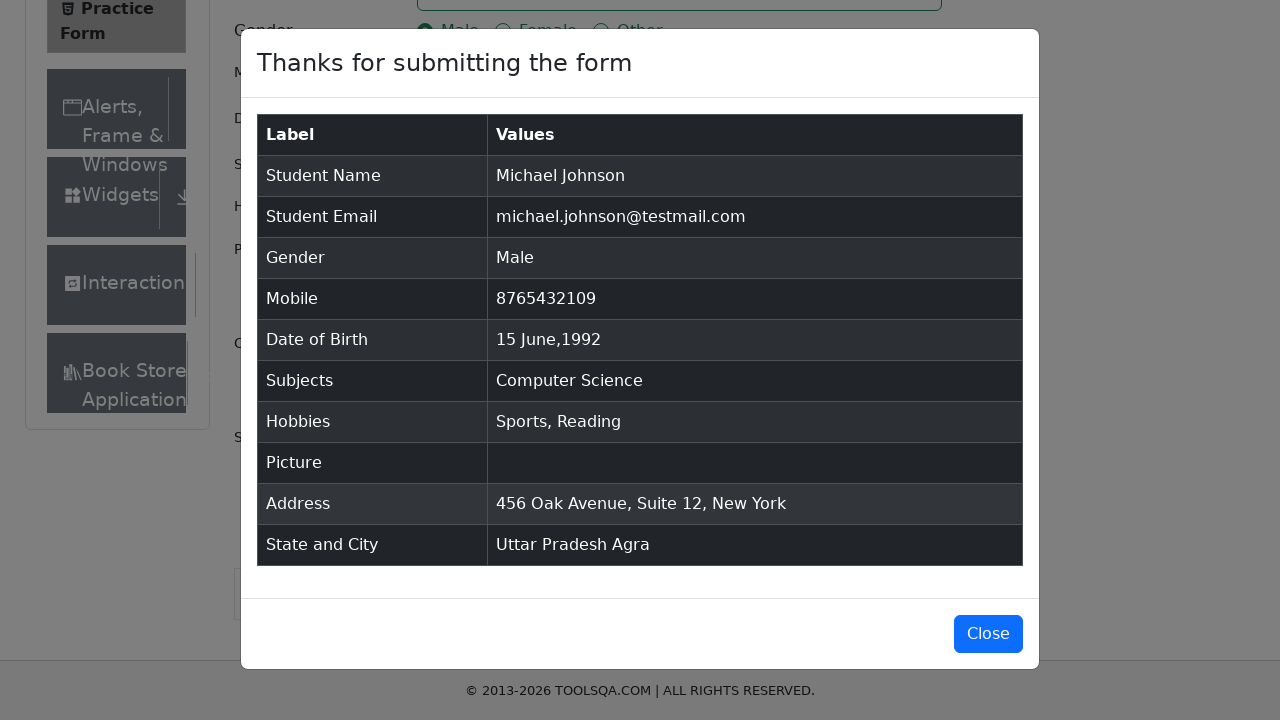

Verified student name 'Michael Johnson' appears correctly in modal
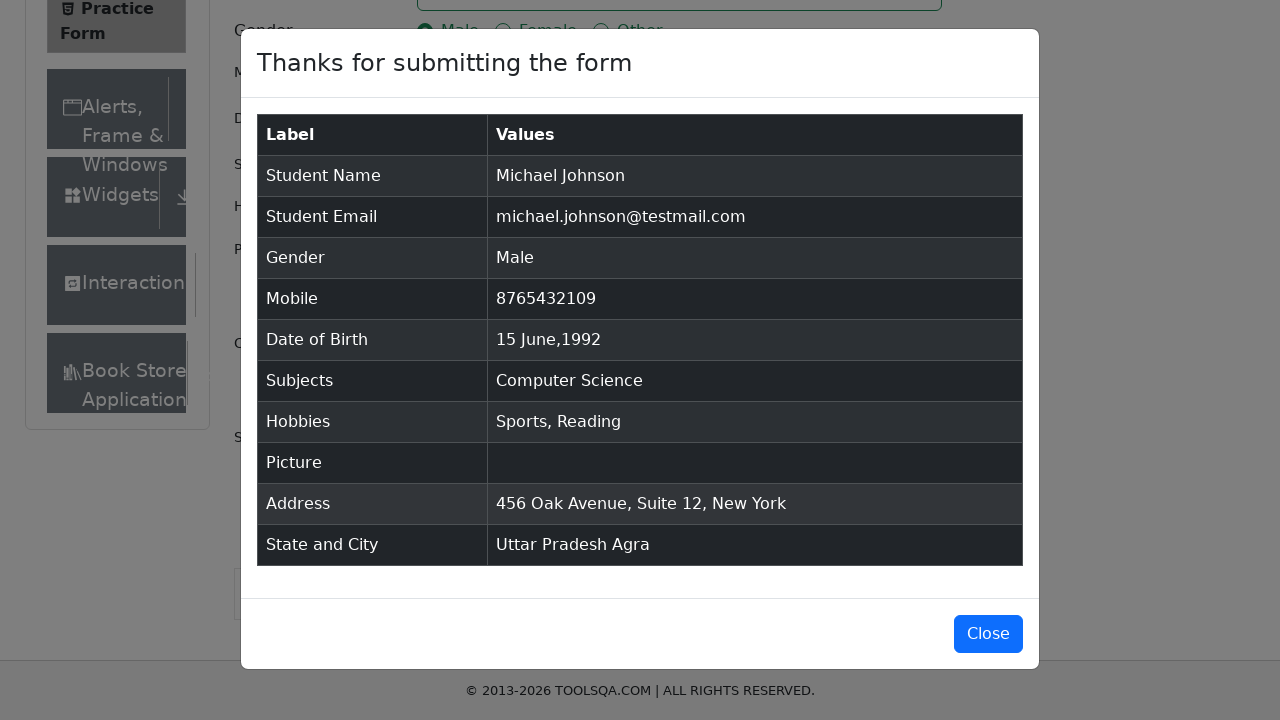

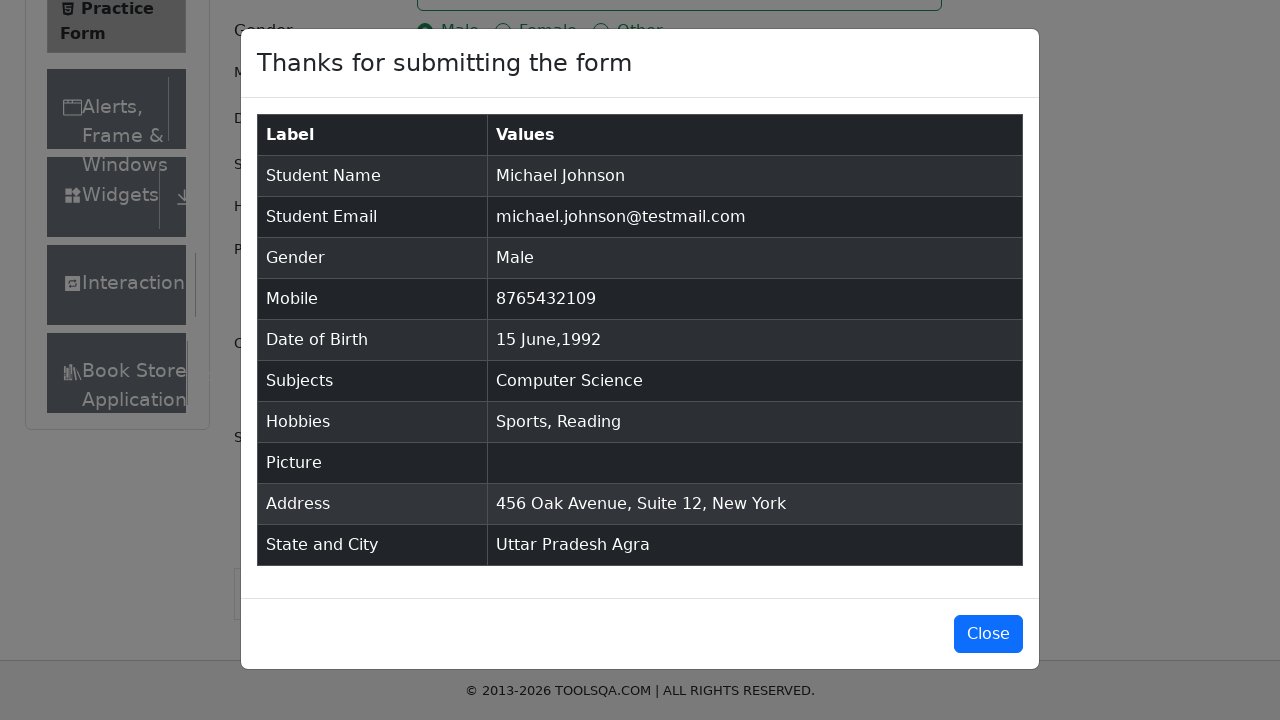